Navigates to a test automation practice blog and verifies the page URL and title using assertions

Starting URL: https://testautomationpractice.blogspot.com/

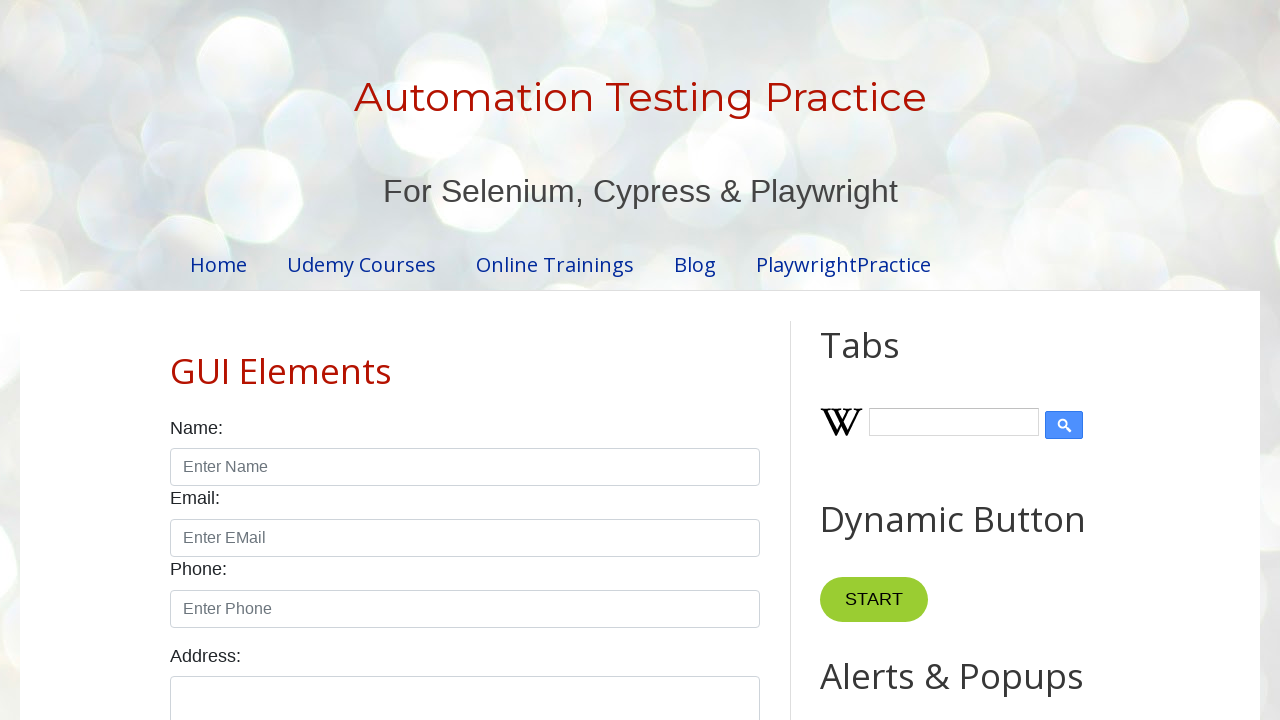

Navigated to test automation practice blog
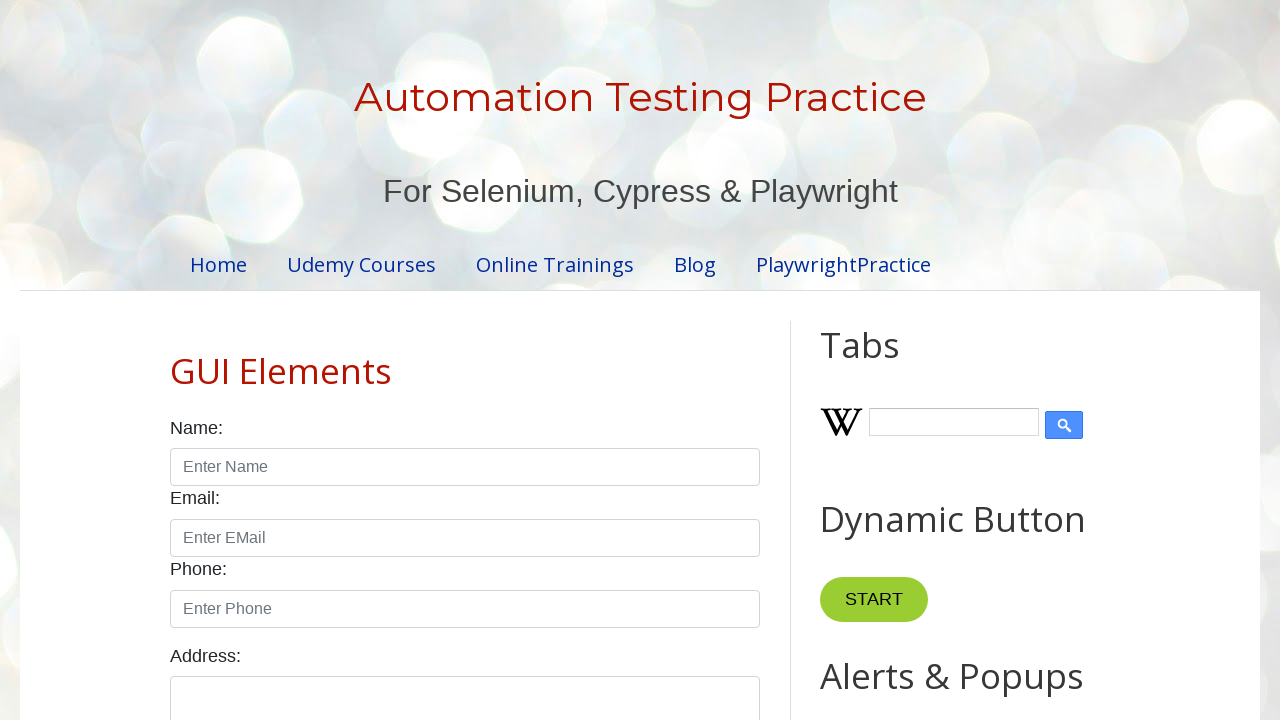

Verified page URL contains 'testautomationpractice.blogspot'
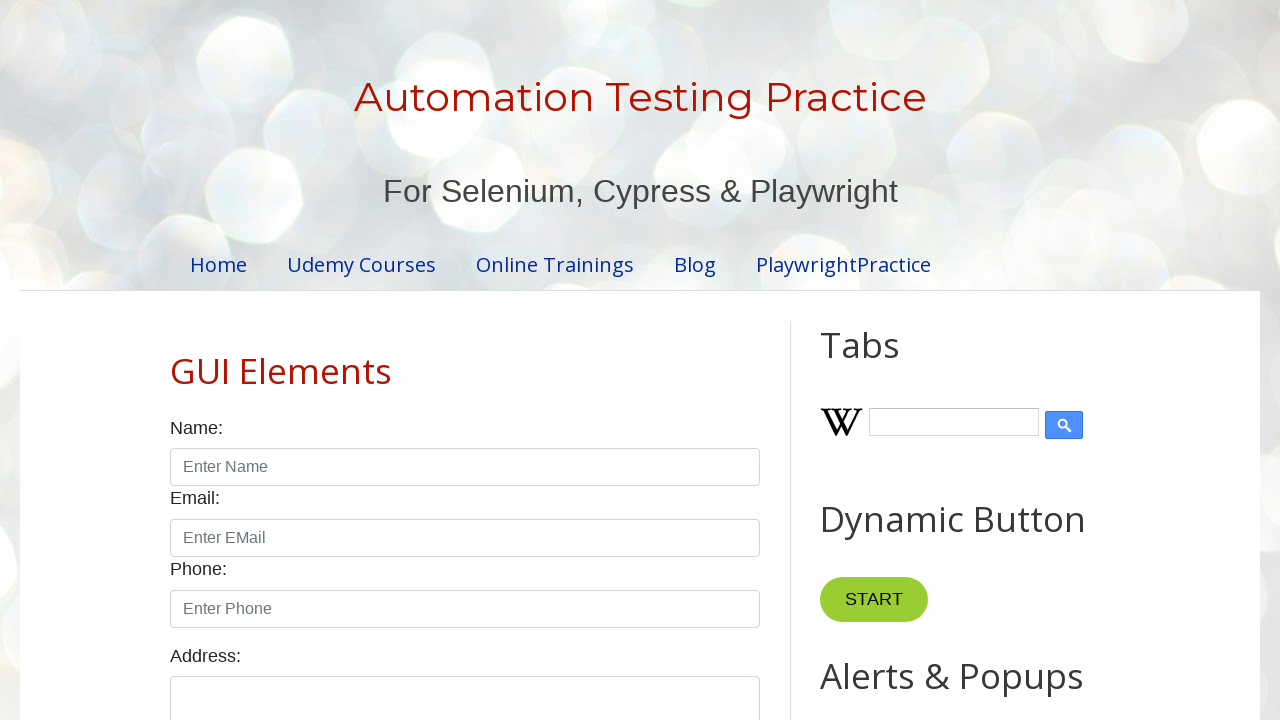

Verified page title is 'Automation Testing Practice'
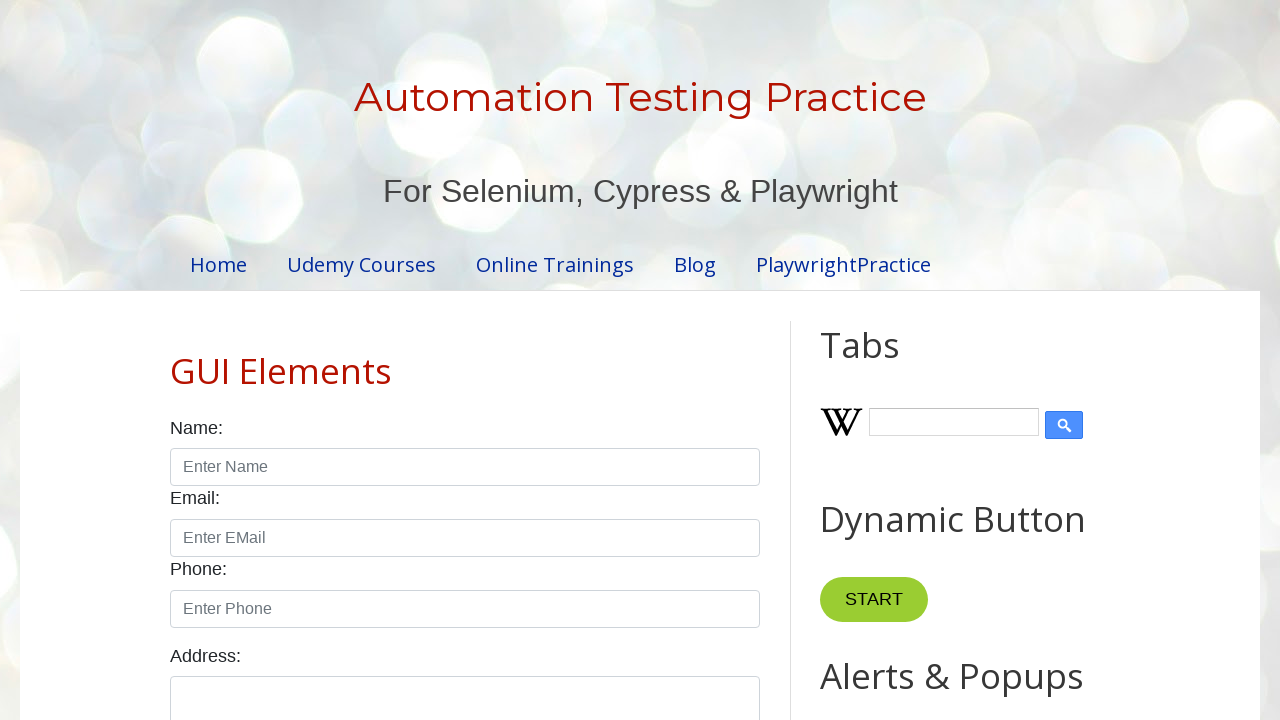

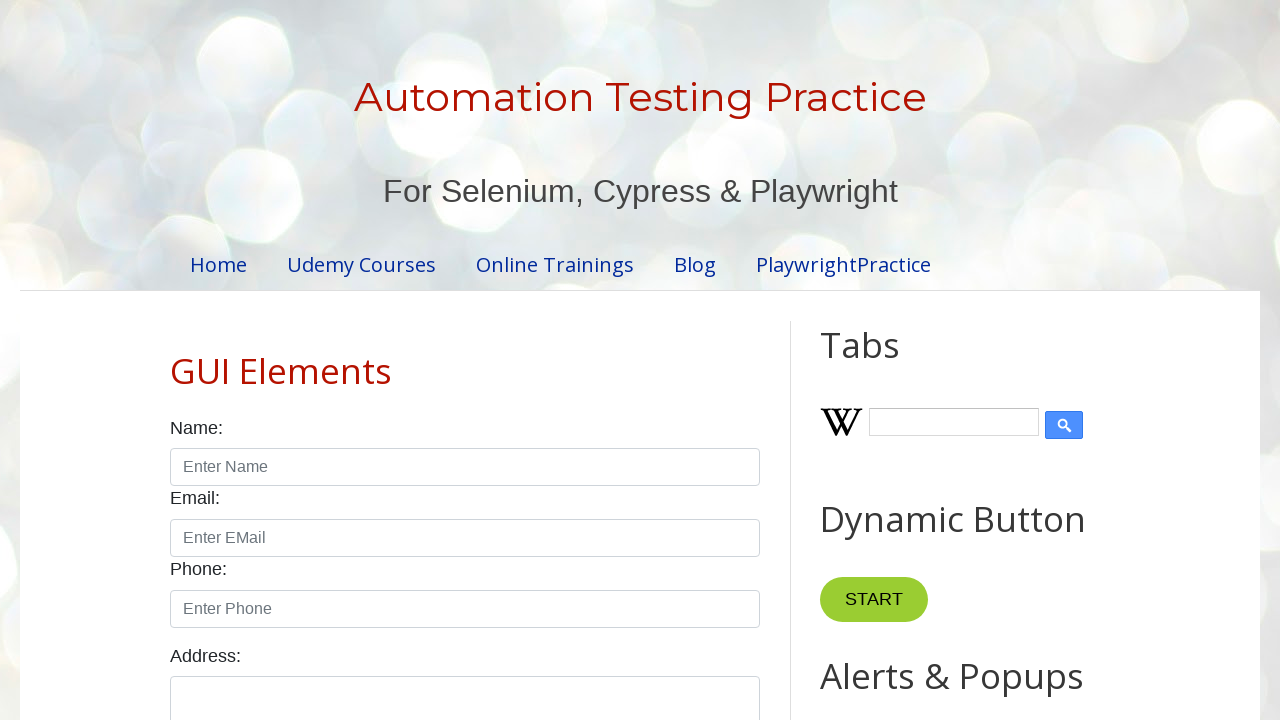